Navigates to WebdriverIO homepage and verifies the subtitle text about the automation framework

Starting URL: https://webdriver.io/

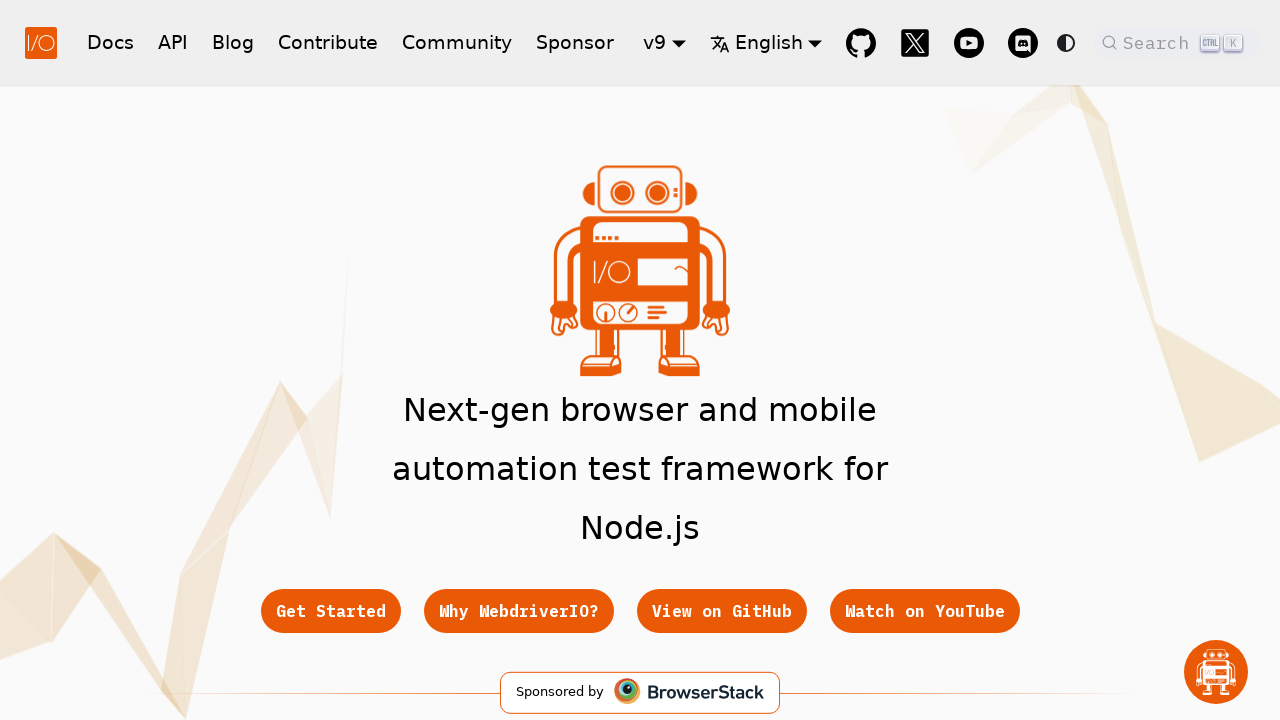

Navigated to WebdriverIO homepage
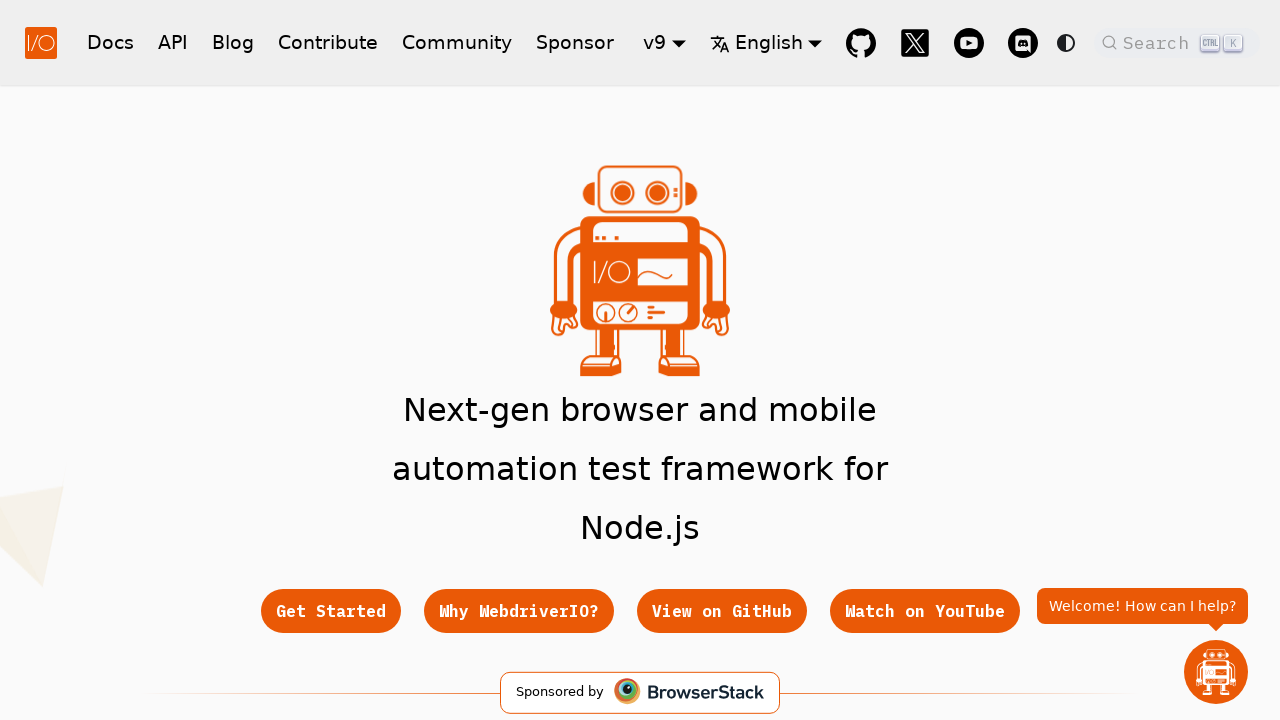

Subtitle element became visible
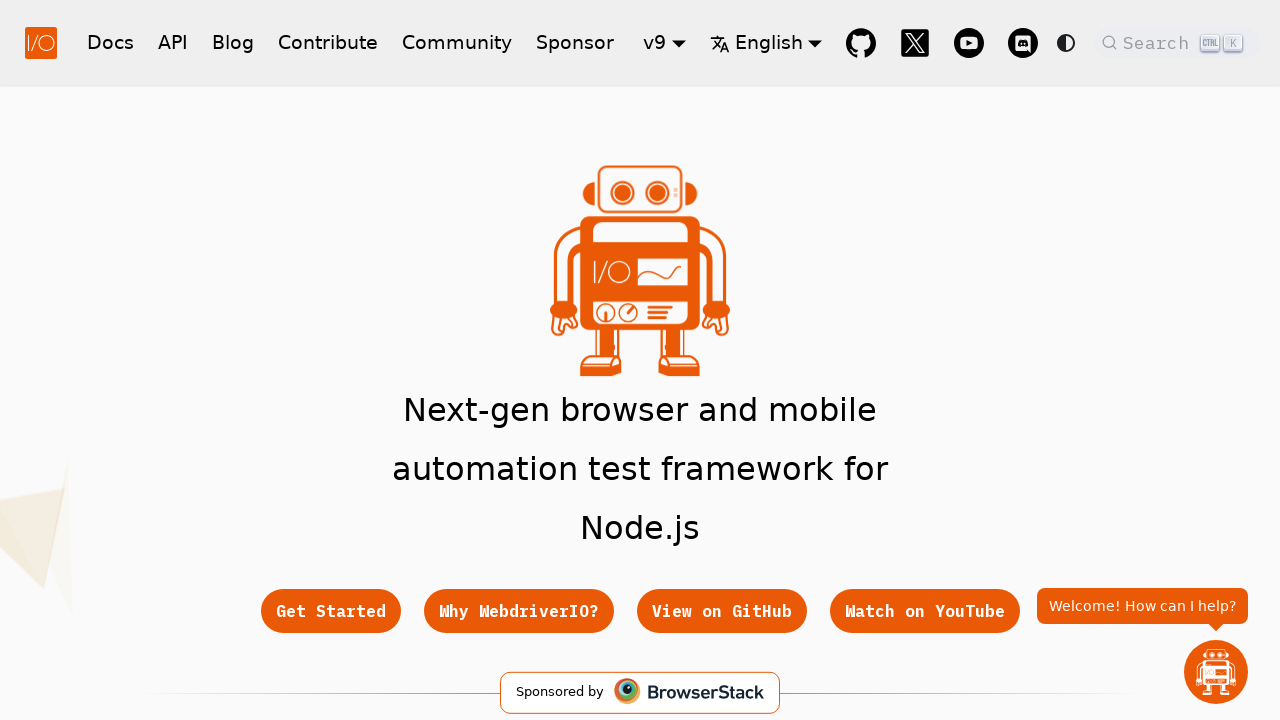

Located subtitle element
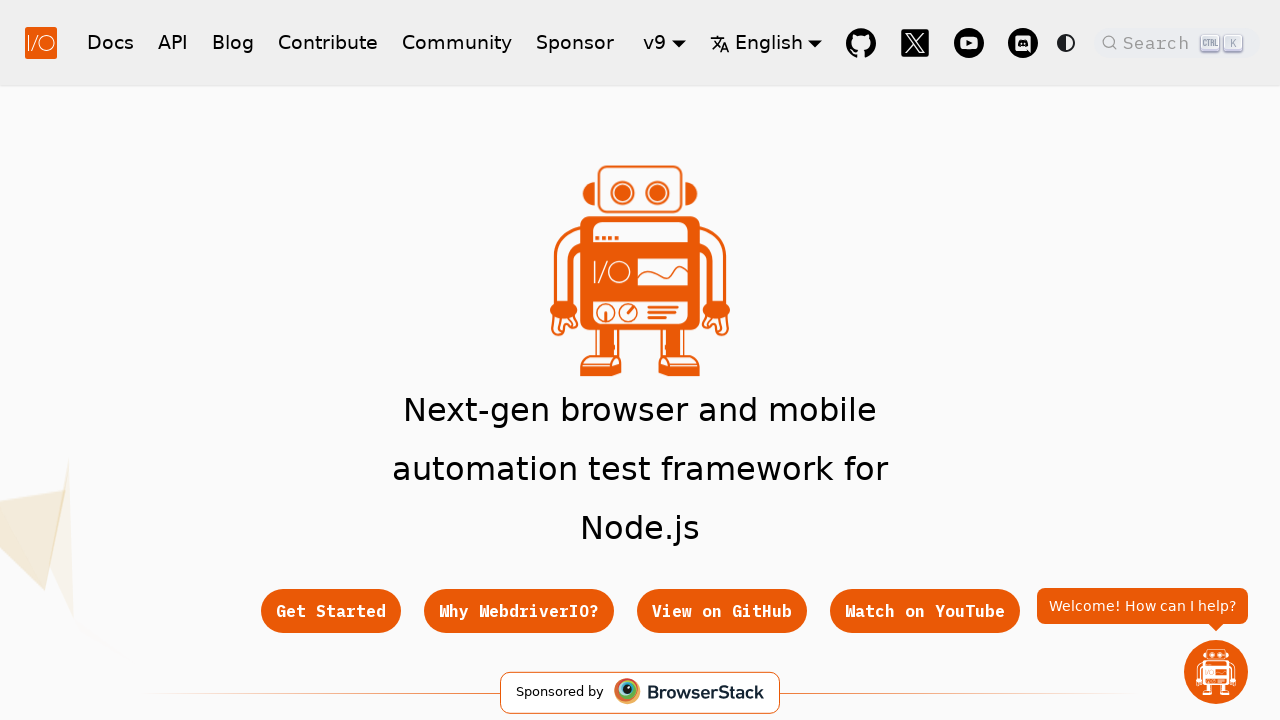

Verified subtitle contains 'automation' text
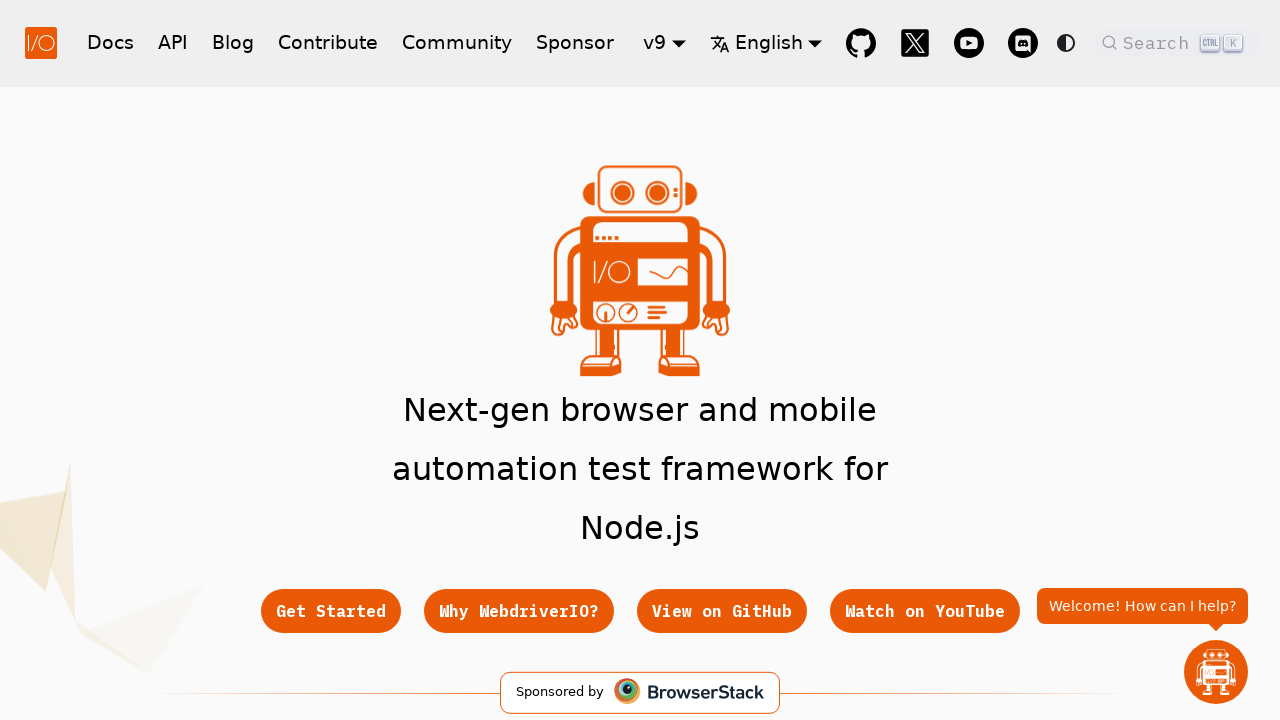

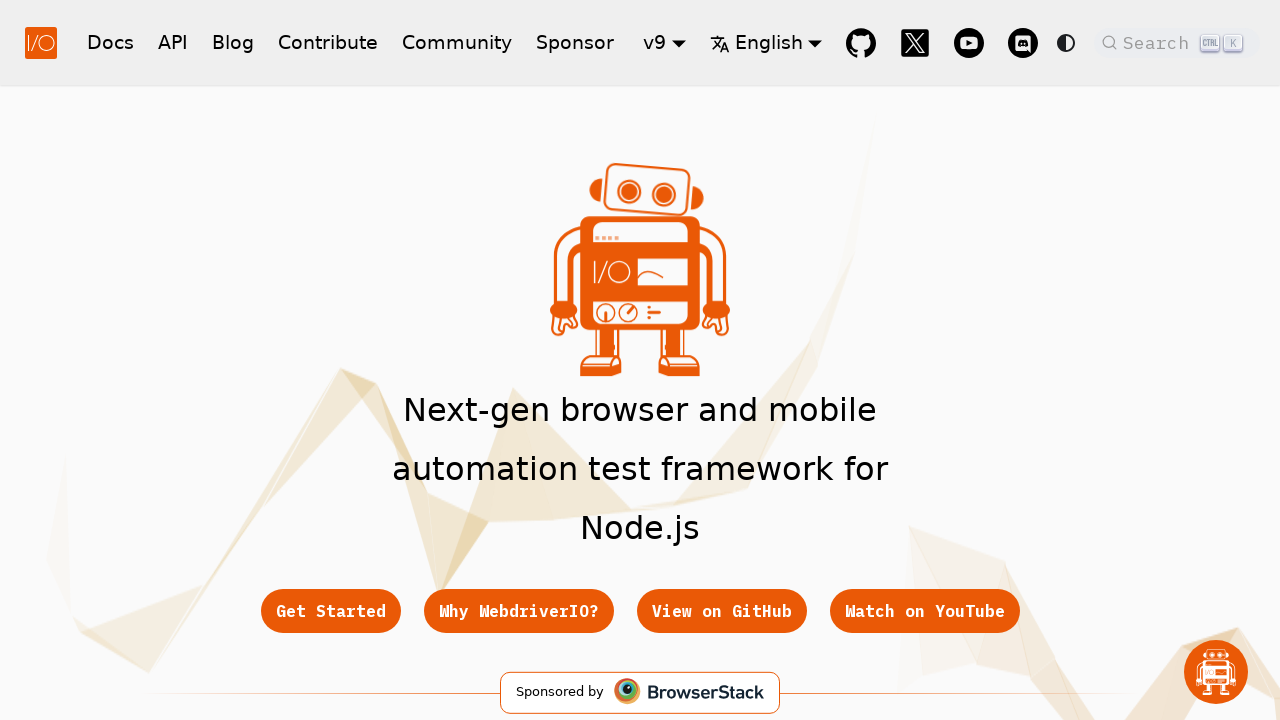